Fills the first name field using XPath selector

Starting URL: https://formy-project.herokuapp.com/form

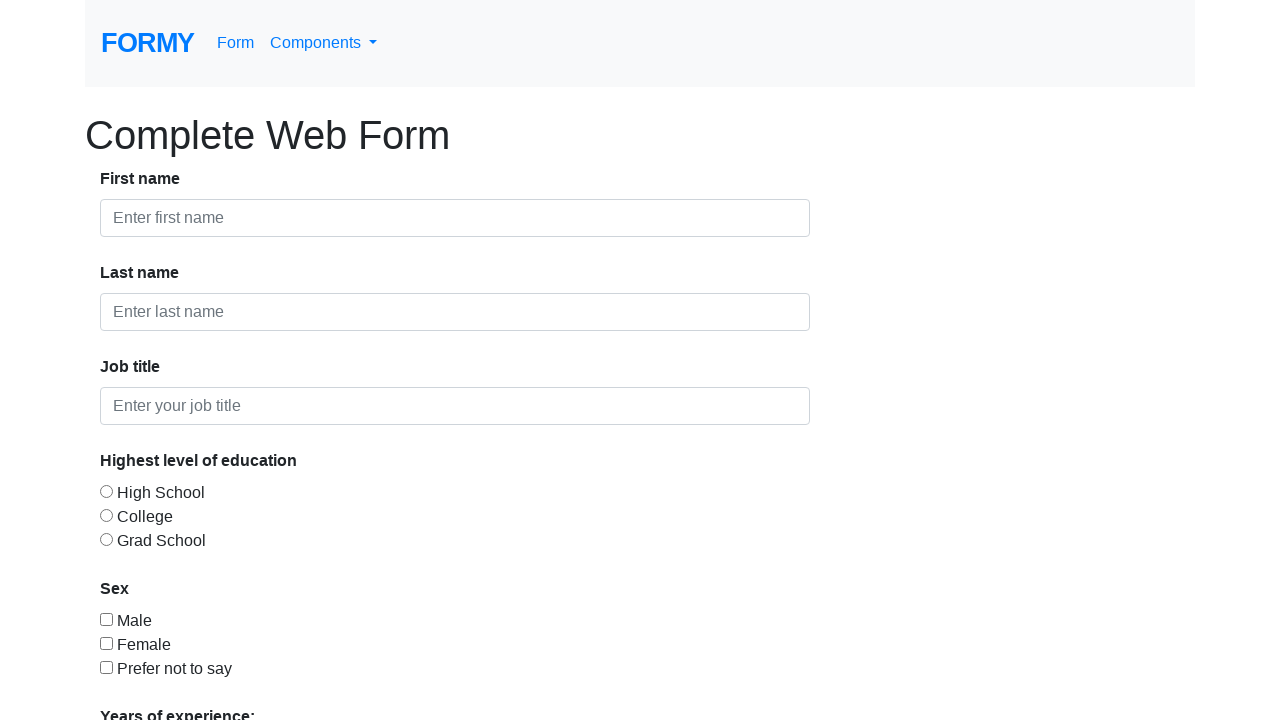

Filled first name field with 'Michael' using XPath selector on xpath=//input[@class='form-control'] >> nth=0
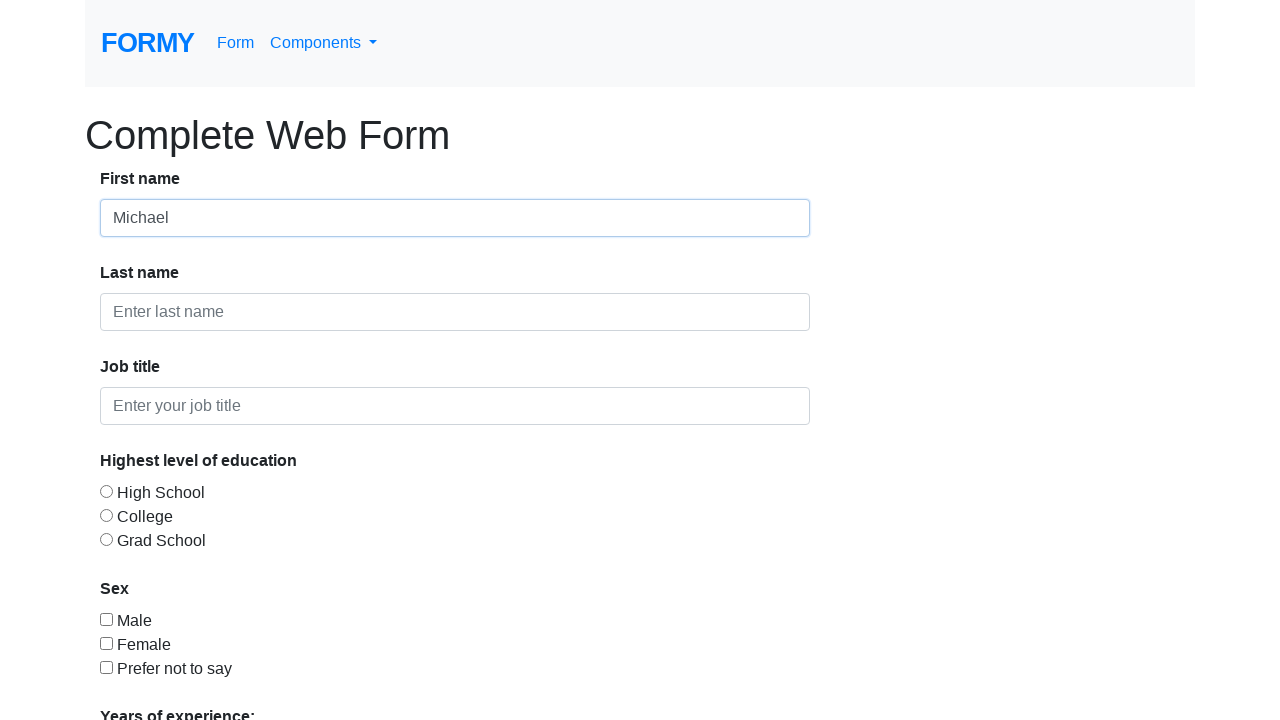

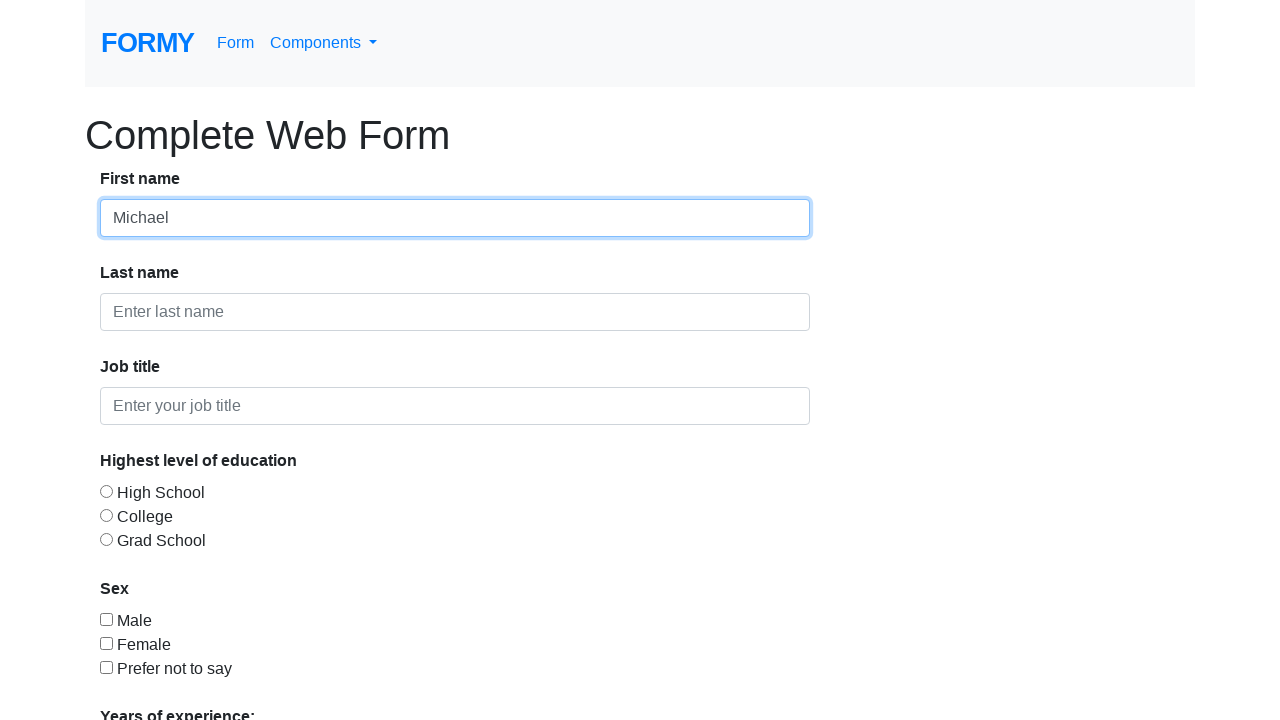